Navigates to the Royal Enfield India homepage and verifies the URL matches the expected value

Starting URL: https://www.royalenfield.com/in/en/home/

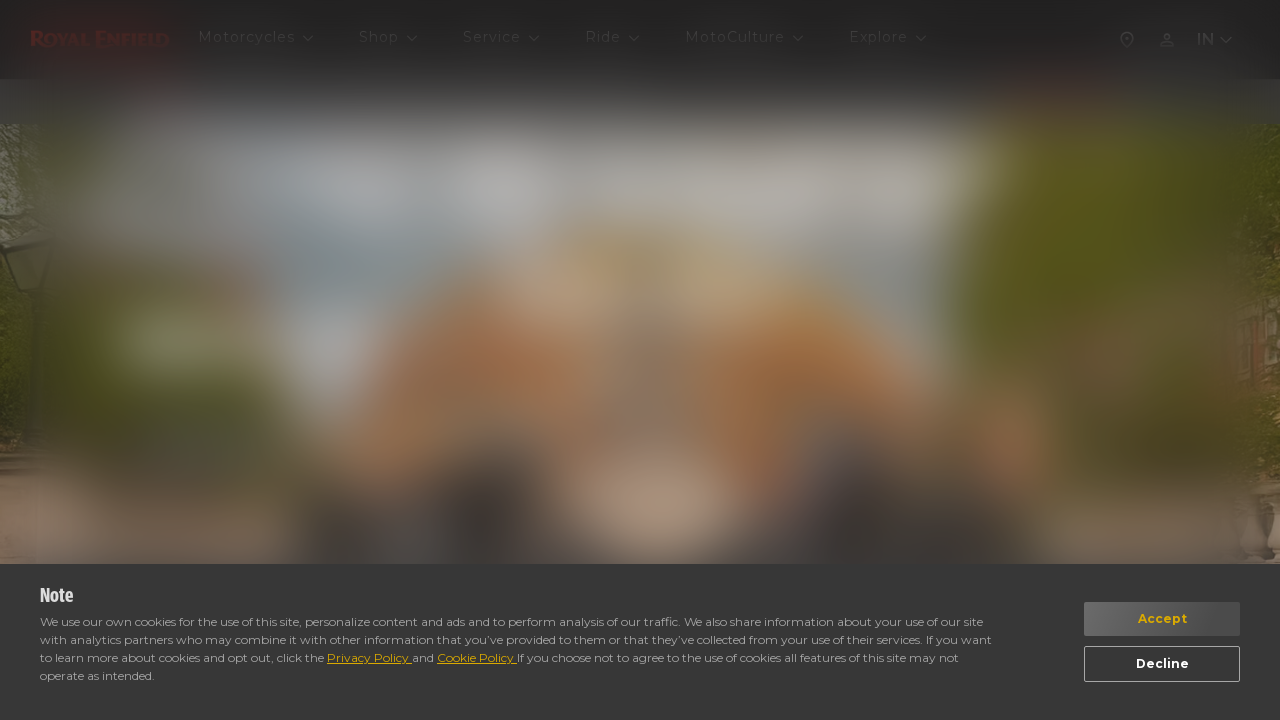

Verified Royal Enfield India homepage URL matches expected value 'https://www.royalenfield.com/in/en/home/'
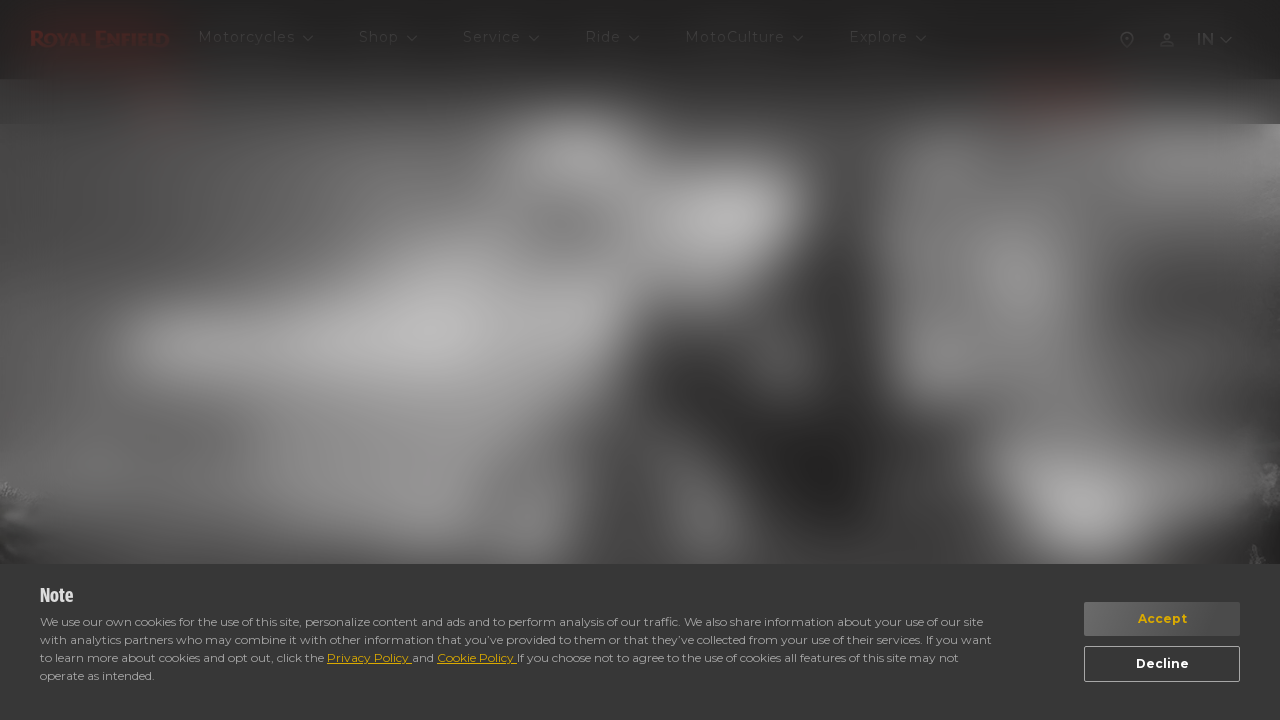

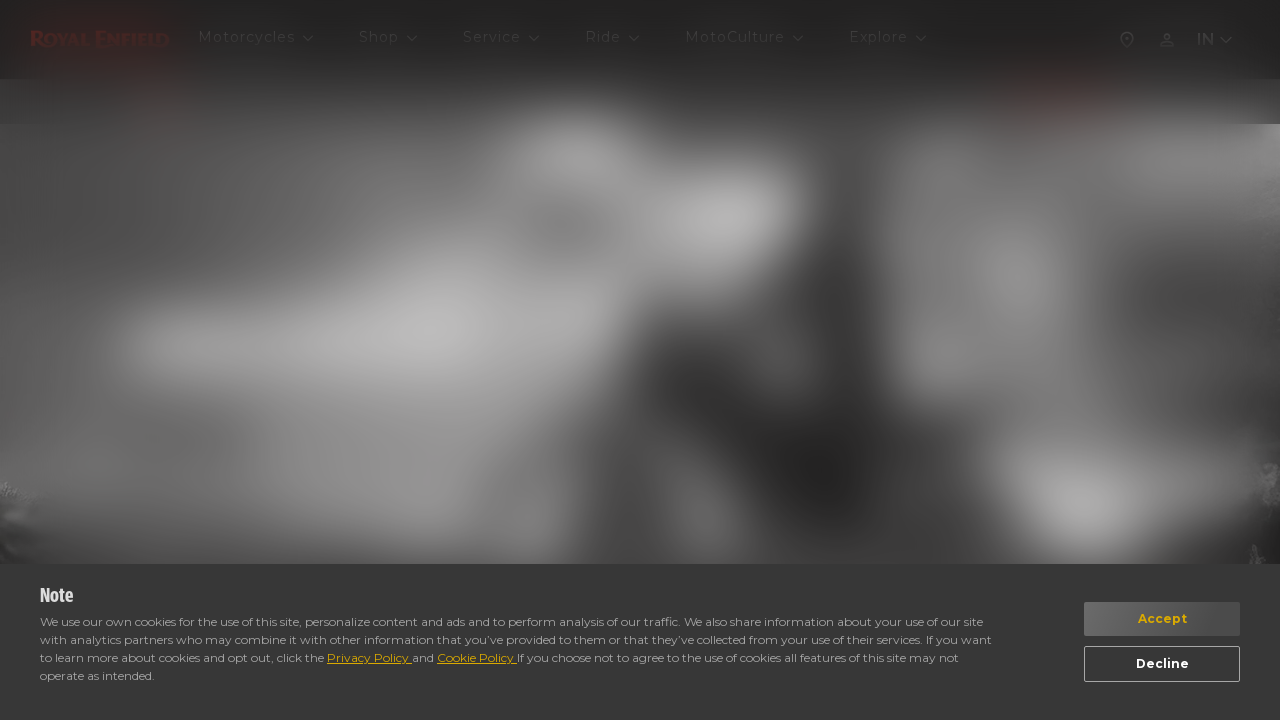